Tests that pressing Escape cancels edits and restores original text

Starting URL: https://demo.playwright.dev/todomvc

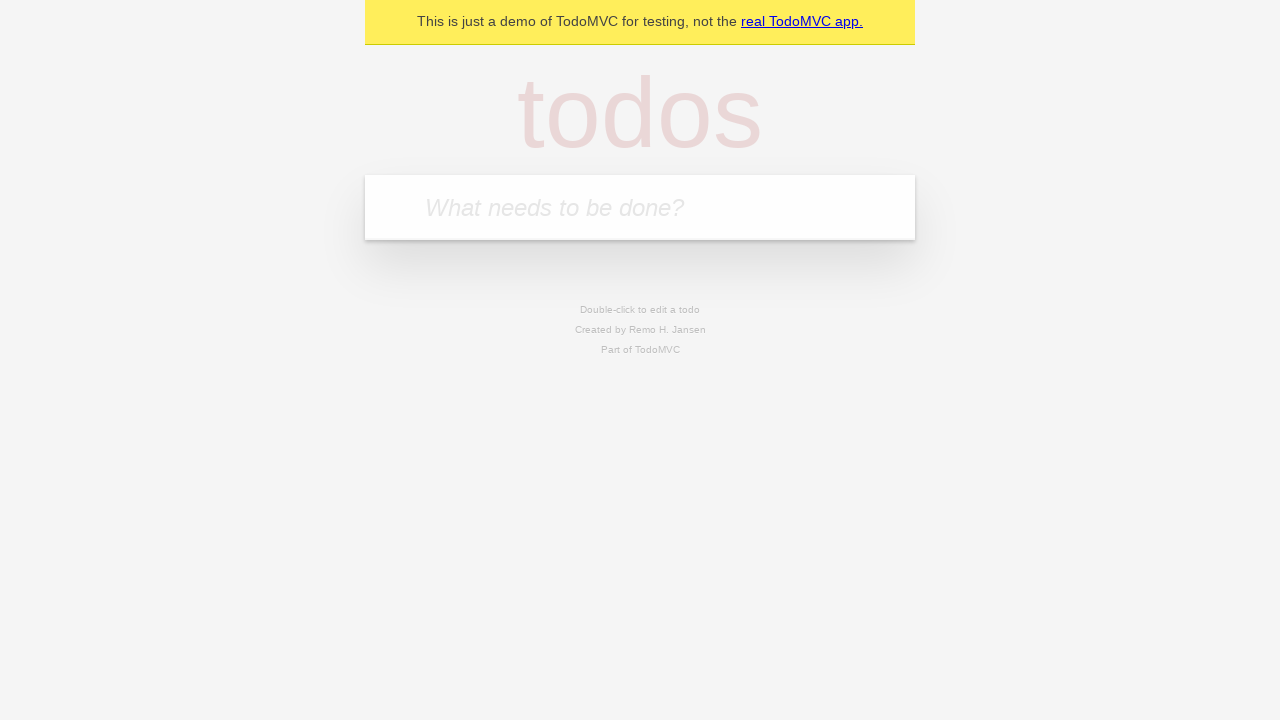

Filled new todo input with 'buy some cheese' on internal:attr=[placeholder="What needs to be done?"i]
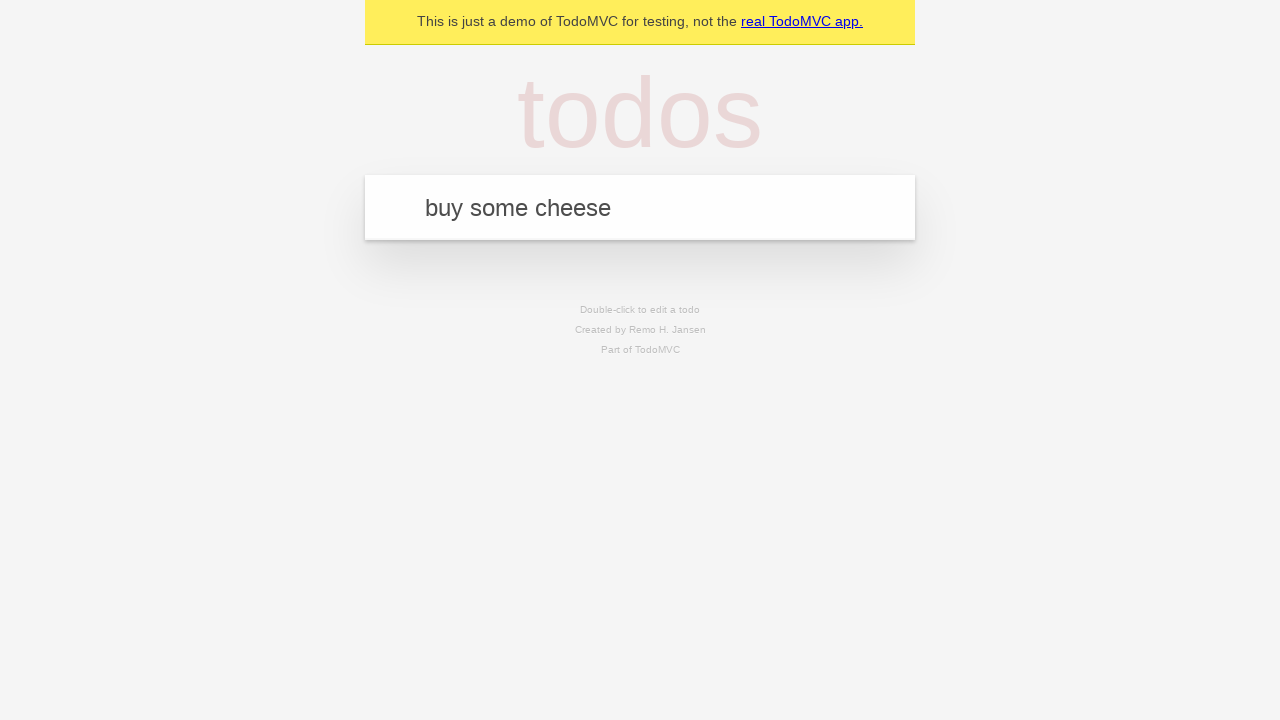

Pressed Enter to create todo 'buy some cheese' on internal:attr=[placeholder="What needs to be done?"i]
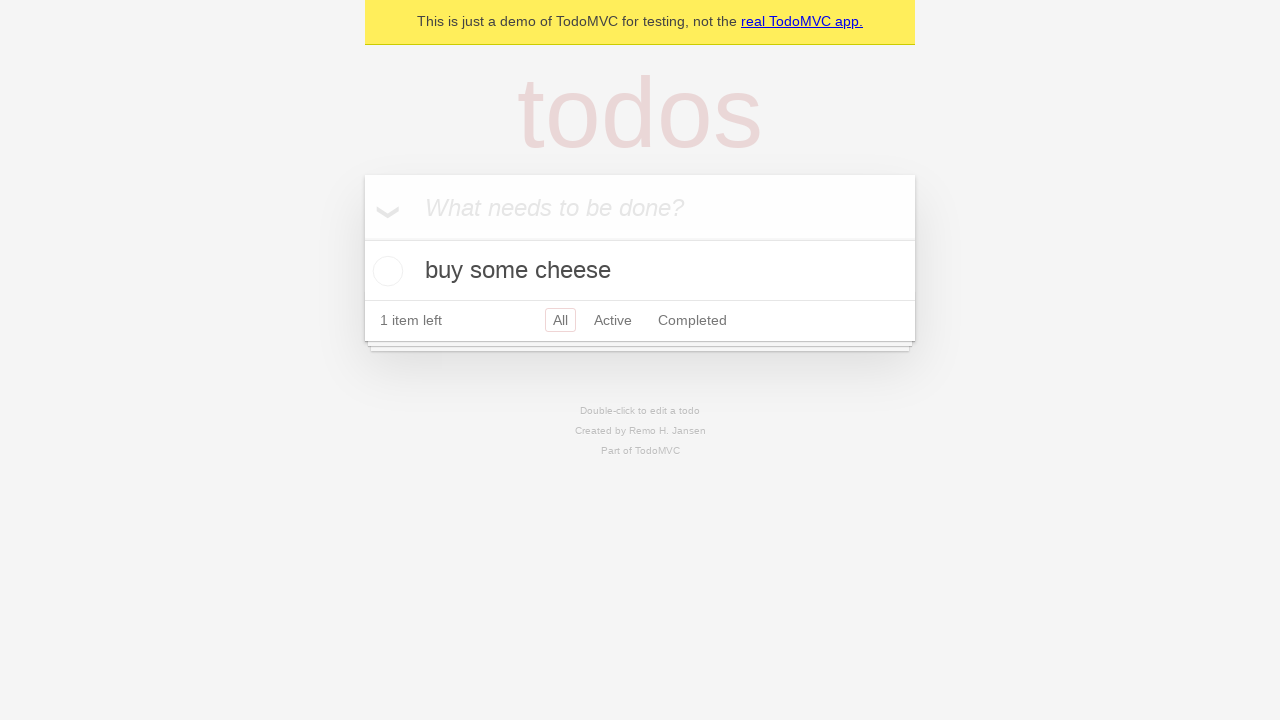

Filled new todo input with 'feed the cat' on internal:attr=[placeholder="What needs to be done?"i]
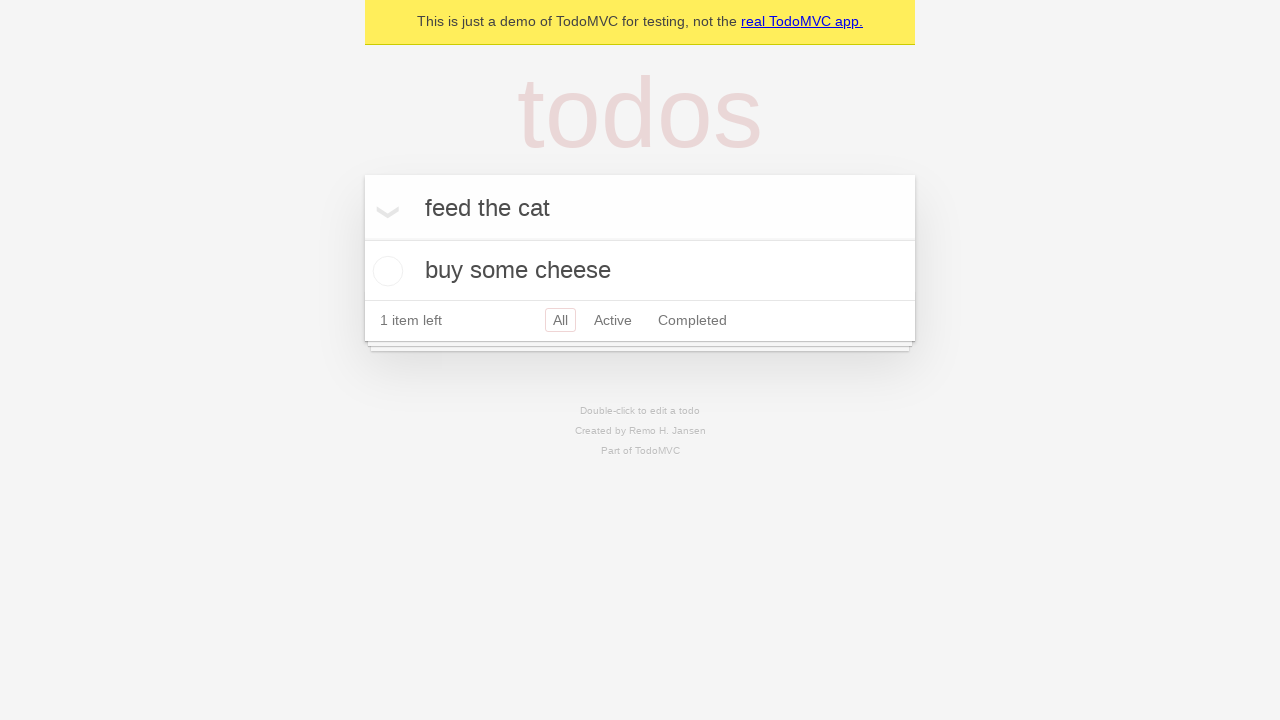

Pressed Enter to create todo 'feed the cat' on internal:attr=[placeholder="What needs to be done?"i]
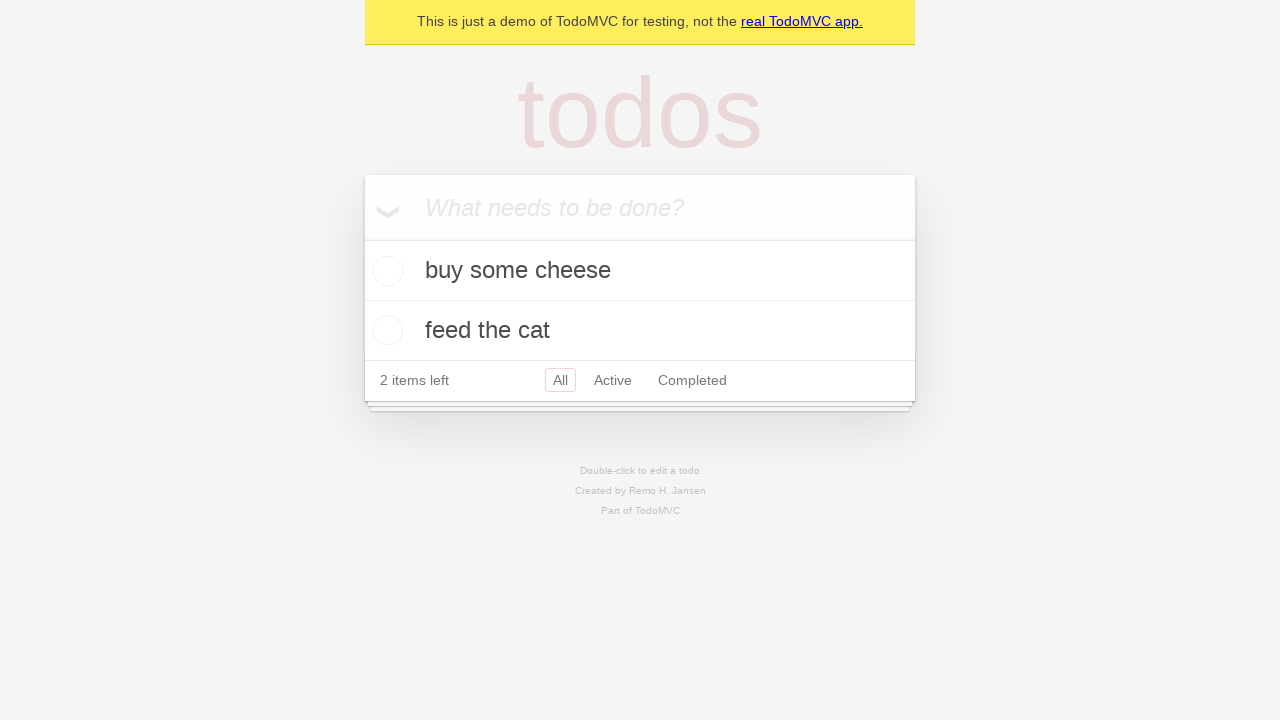

Filled new todo input with 'book a doctors appointment' on internal:attr=[placeholder="What needs to be done?"i]
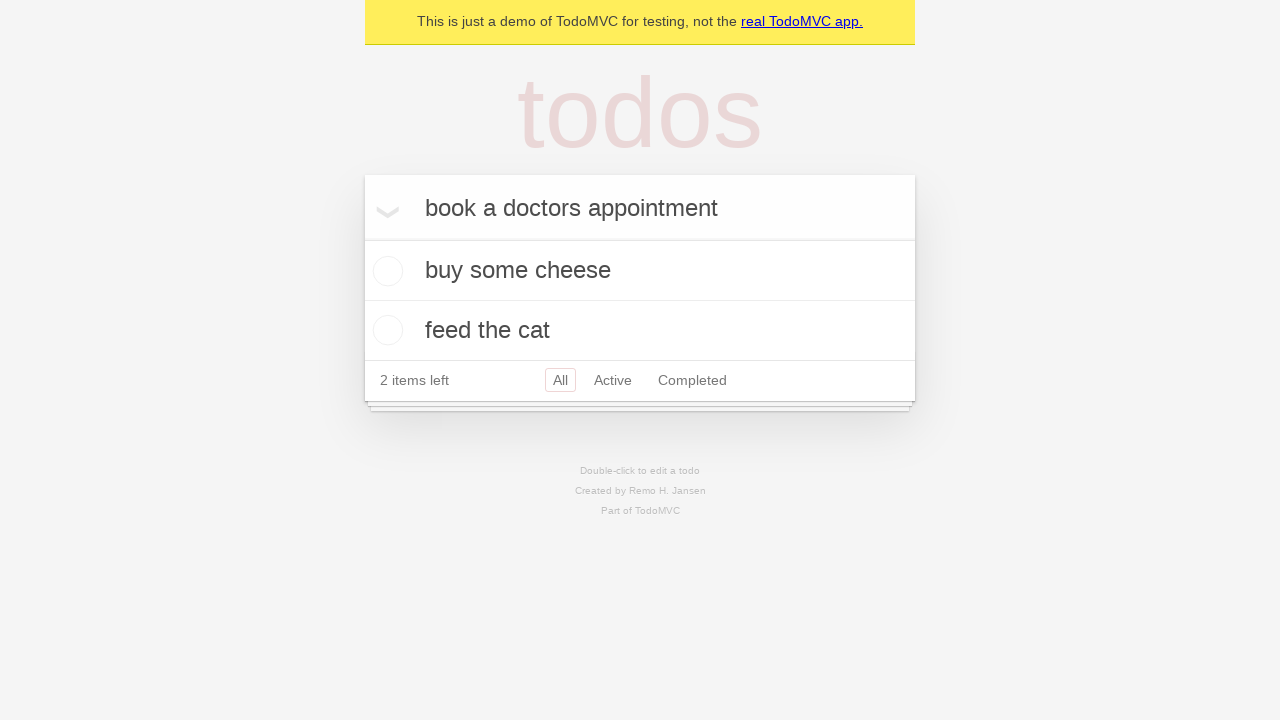

Pressed Enter to create todo 'book a doctors appointment' on internal:attr=[placeholder="What needs to be done?"i]
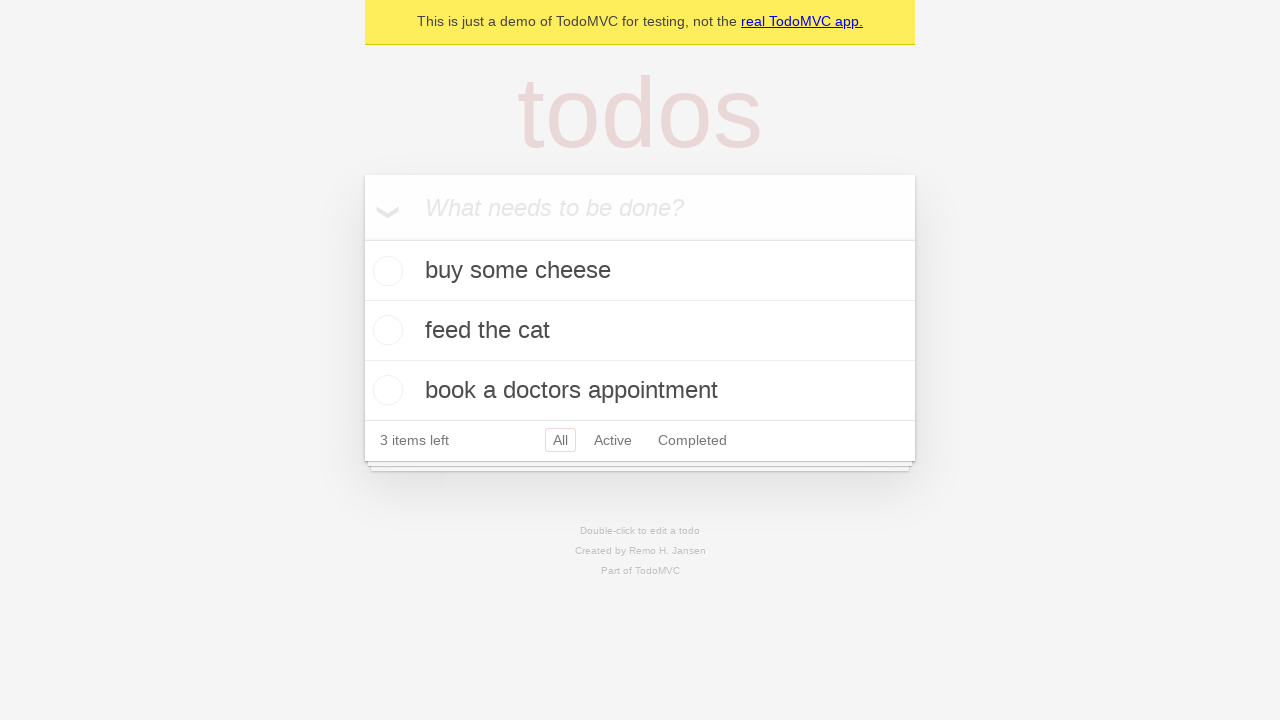

Double-clicked on second todo item to enter edit mode at (640, 331) on internal:testid=[data-testid="todo-item"s] >> nth=1
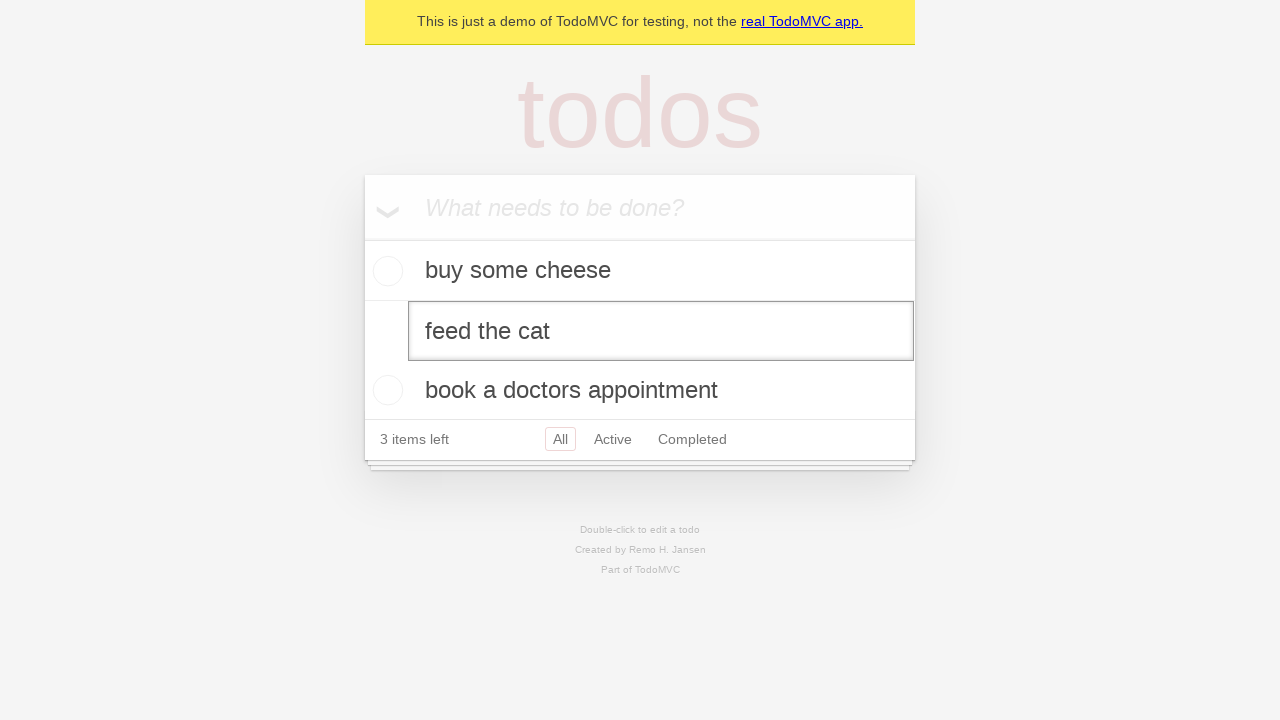

Filled edit input with 'buy some sausages' on internal:testid=[data-testid="todo-item"s] >> nth=1 >> internal:role=textbox[nam
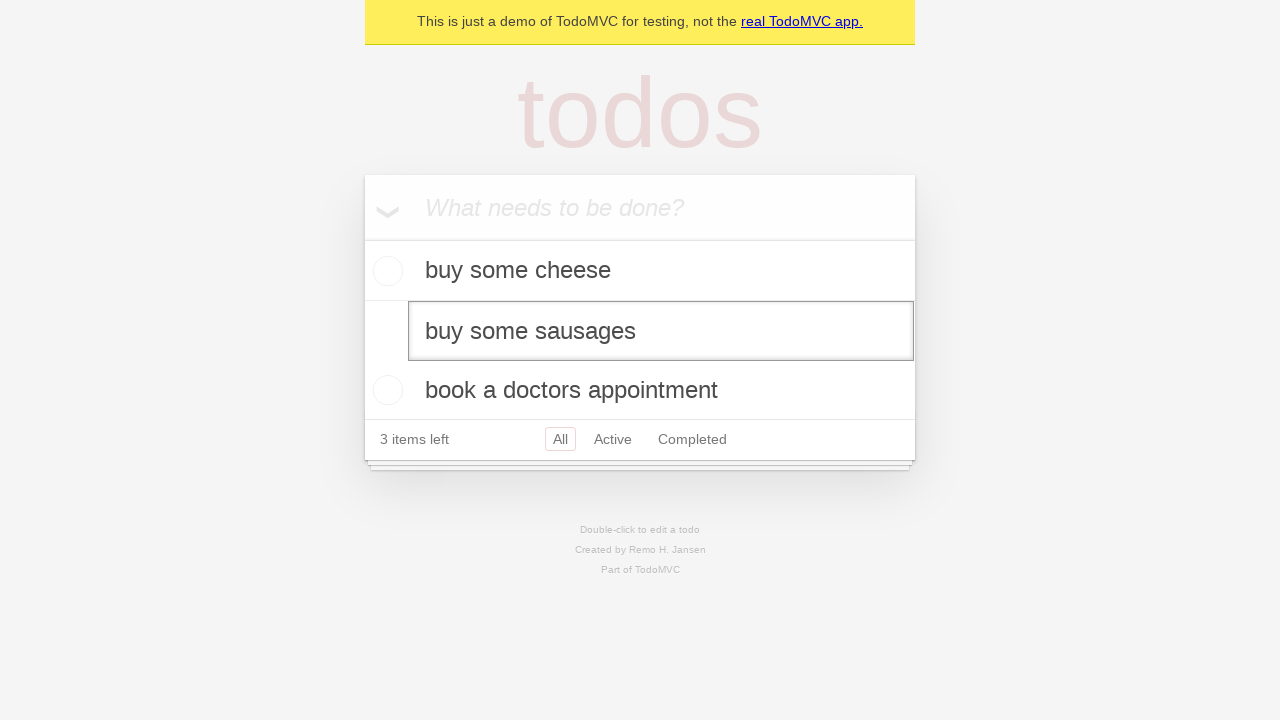

Pressed Escape to cancel edits and restore original text on internal:testid=[data-testid="todo-item"s] >> nth=1 >> internal:role=textbox[nam
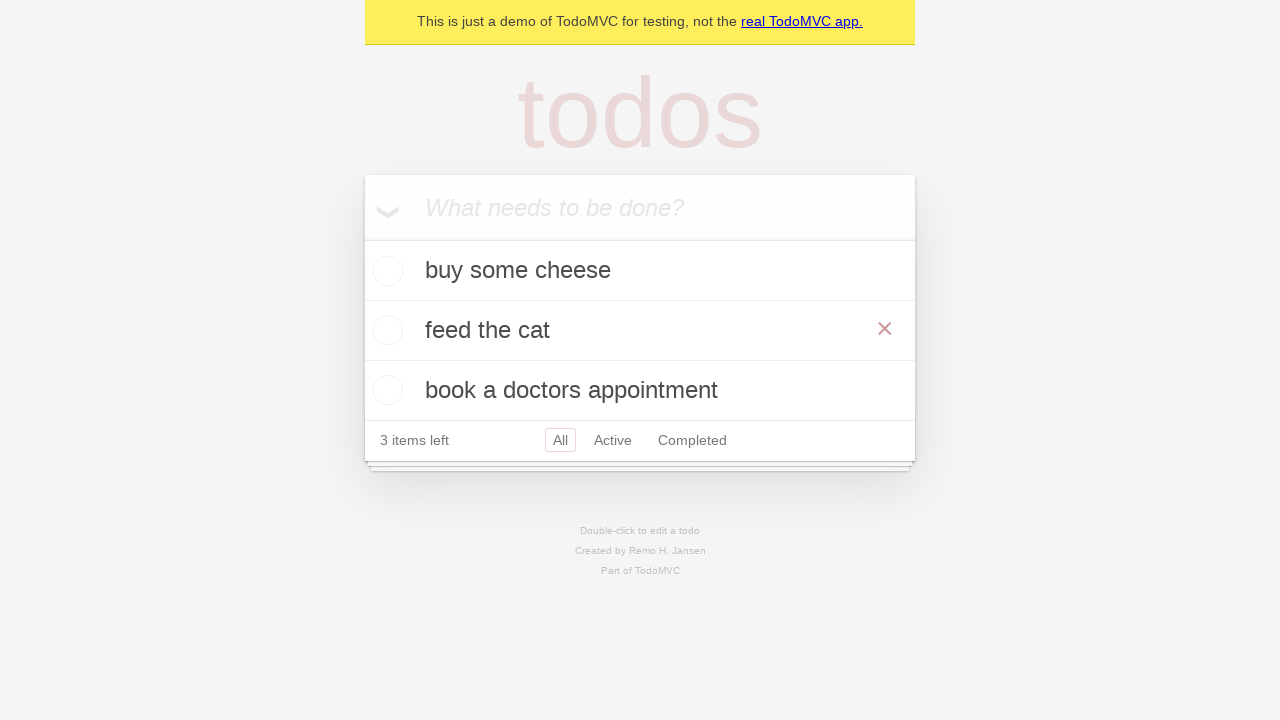

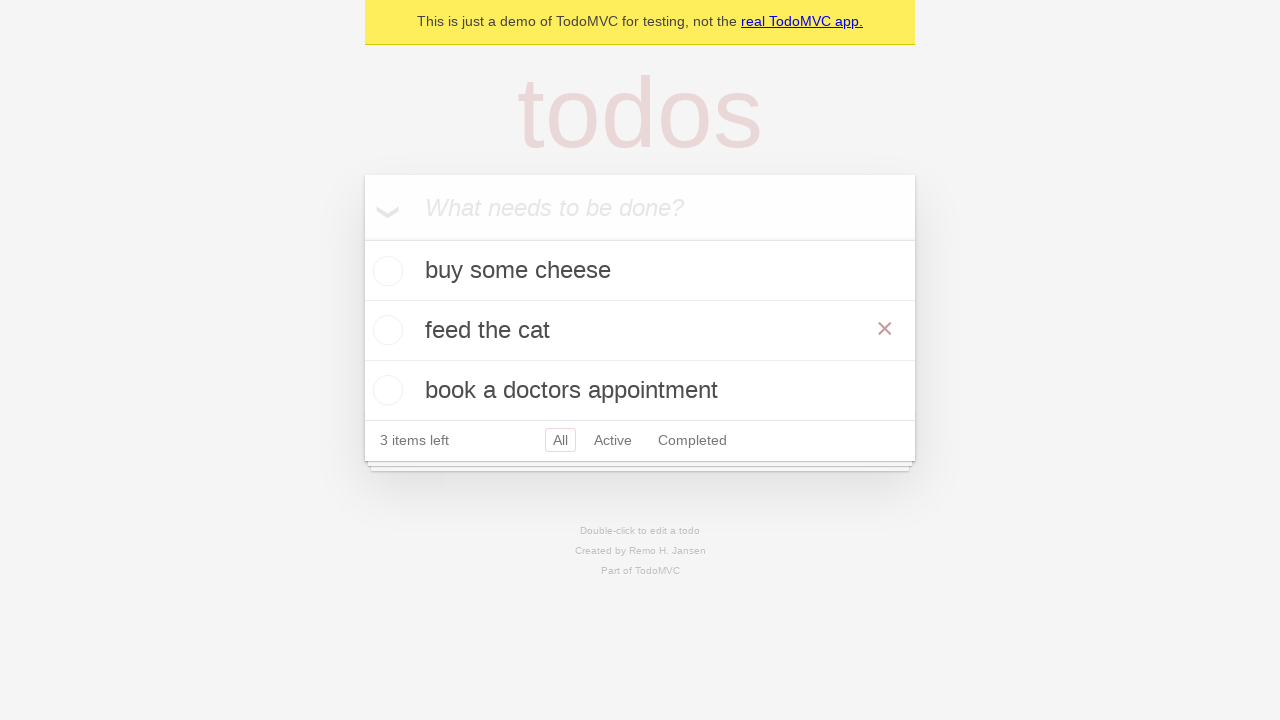